Tests dropdown selection by selecting option 1 using the value attribute

Starting URL: https://the-internet.herokuapp.com/dropdown

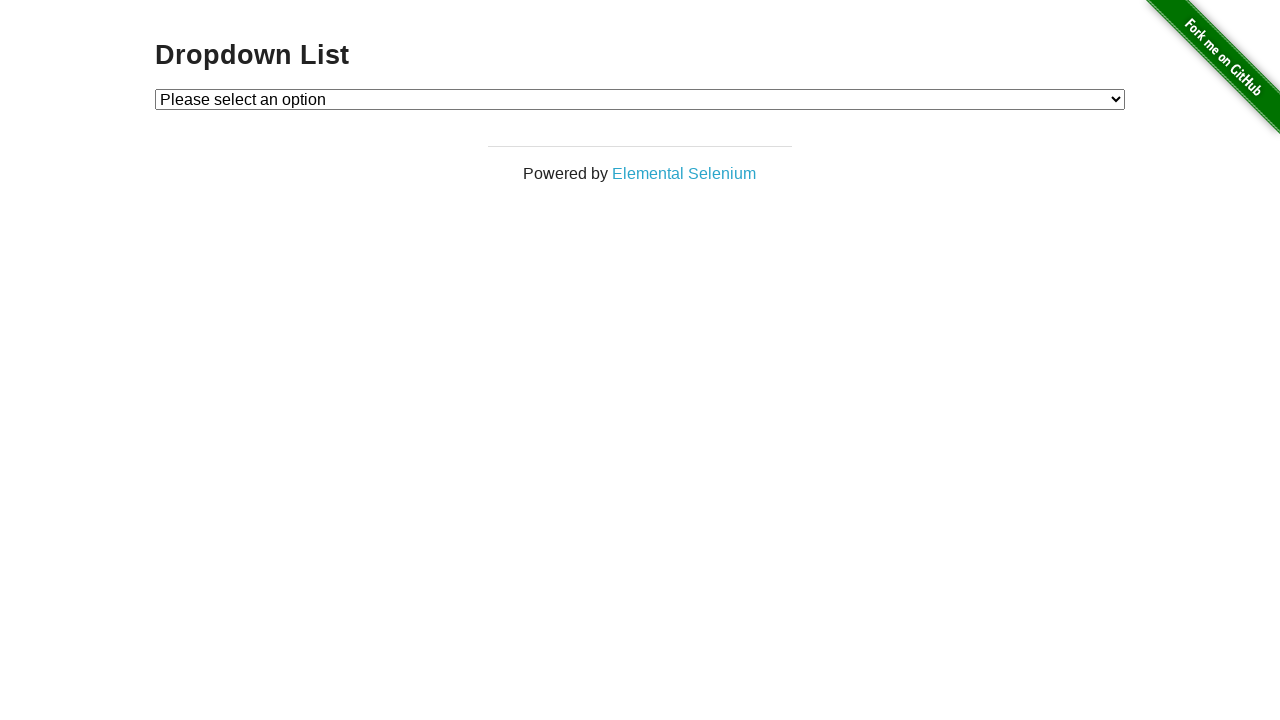

Selected option 1 from the dropdown using value attribute on #dropdown
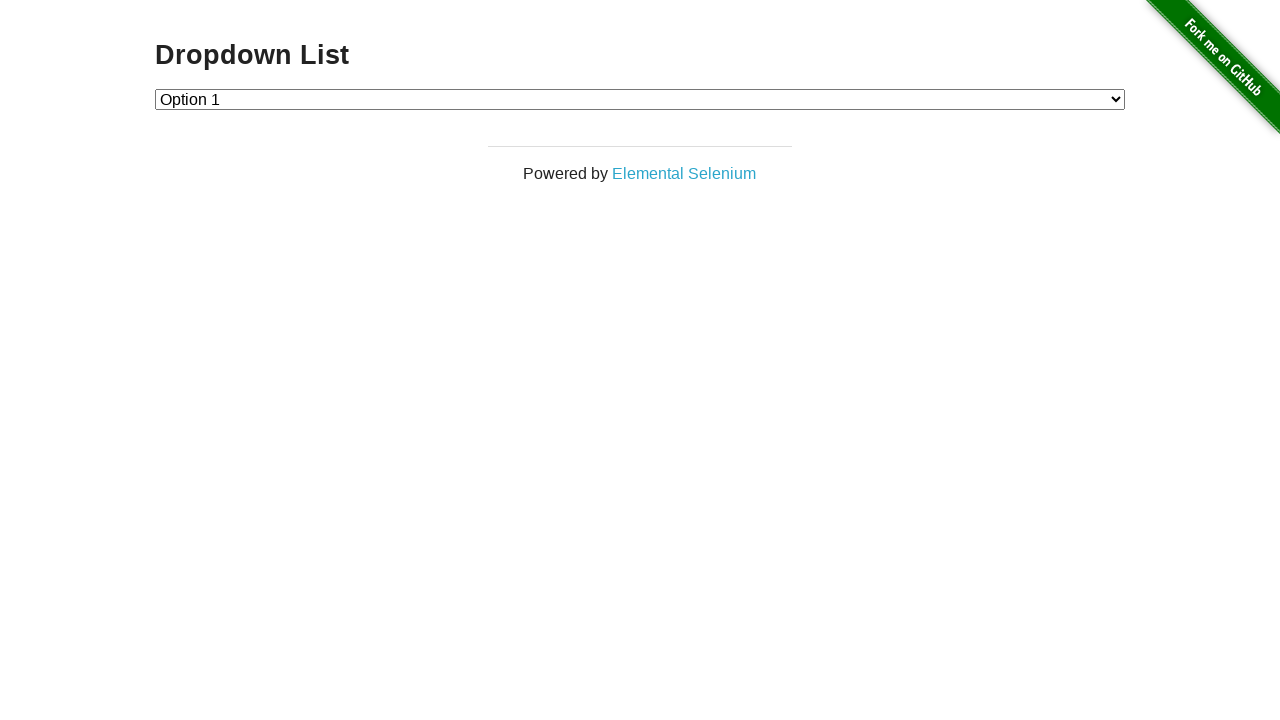

Verified that option 1 is selected in the dropdown
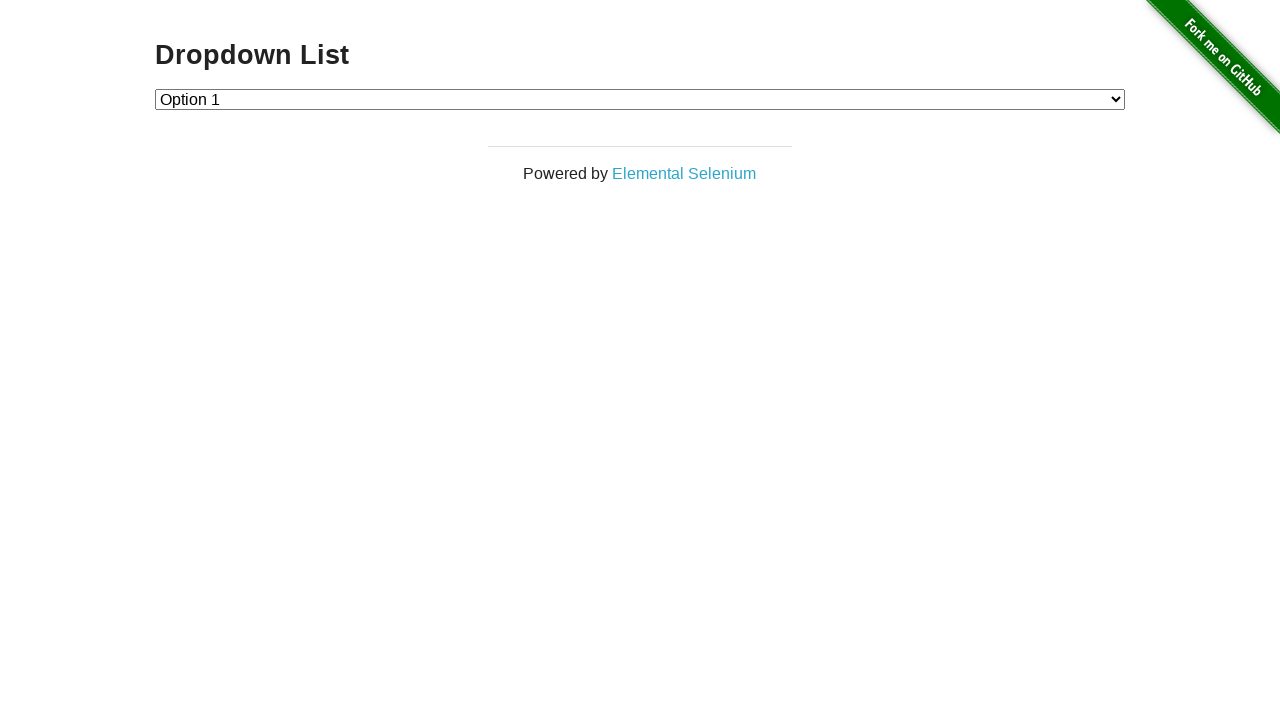

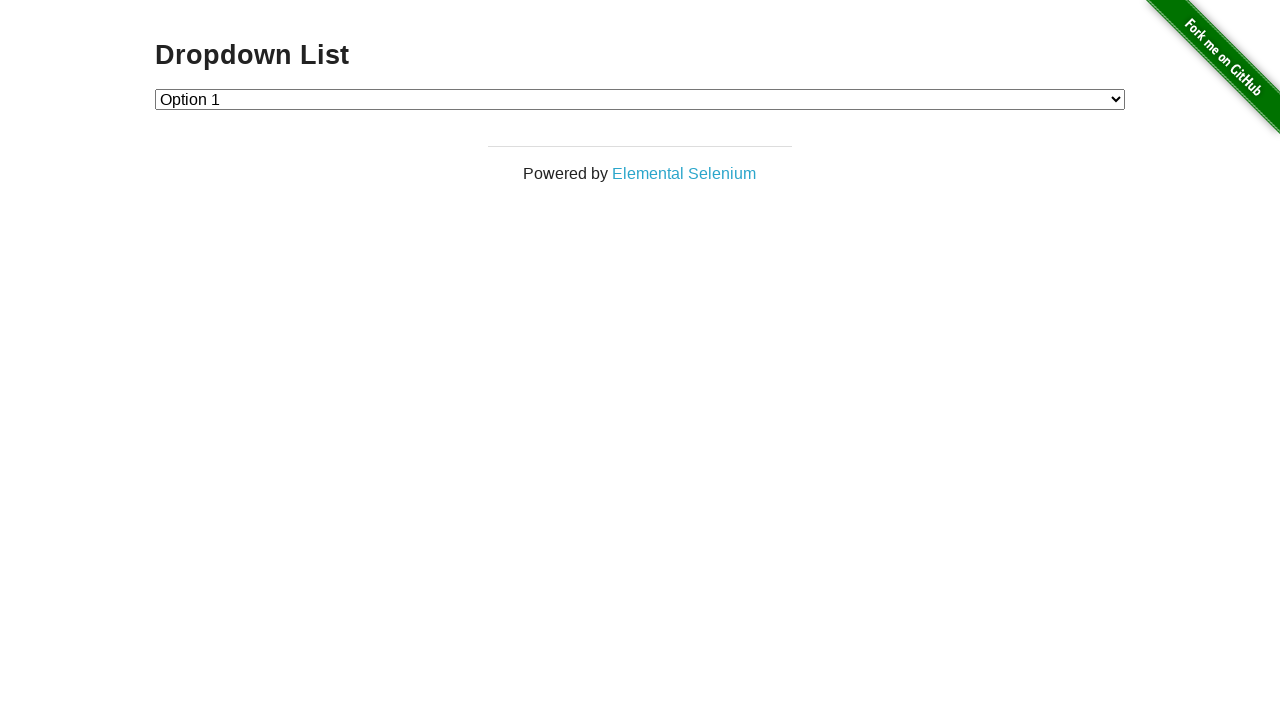